Tests handling of JavaScript alerts including simple alerts, confirmation dialogs, and prompt dialogs

Starting URL: https://demoqa.com/alerts

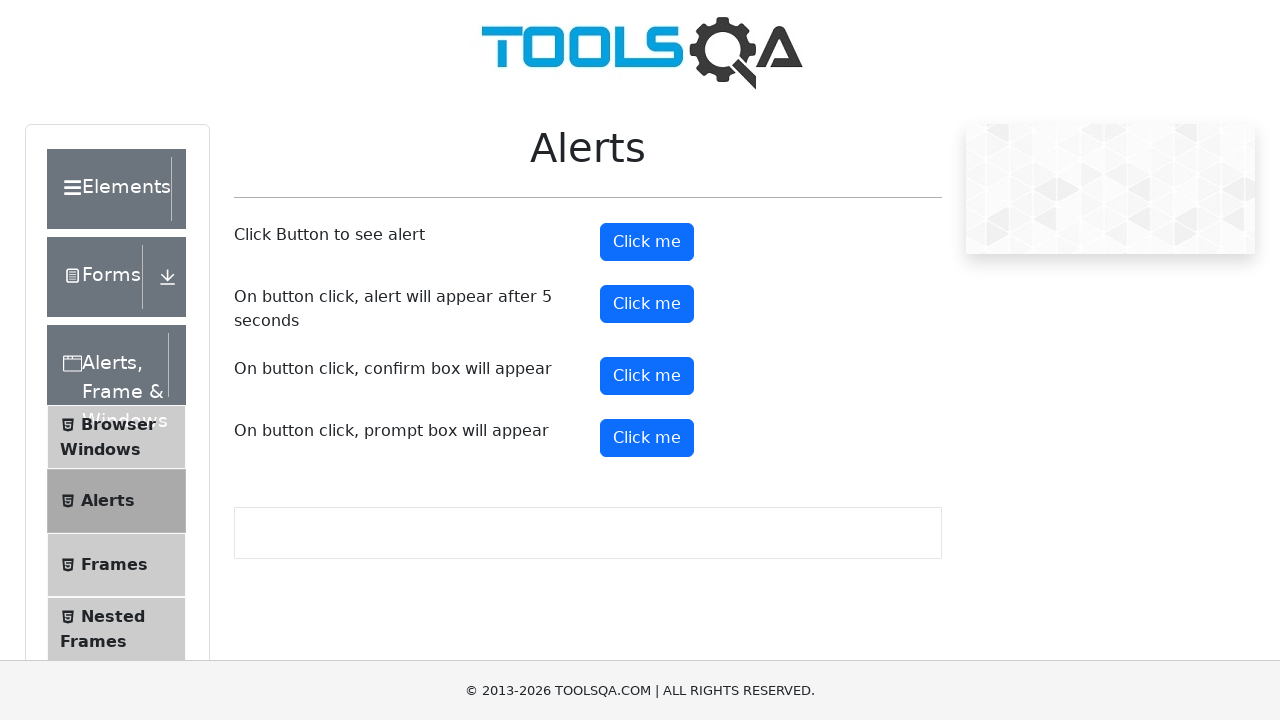

Clicked button to trigger simple alert at (647, 242) on #alertButton
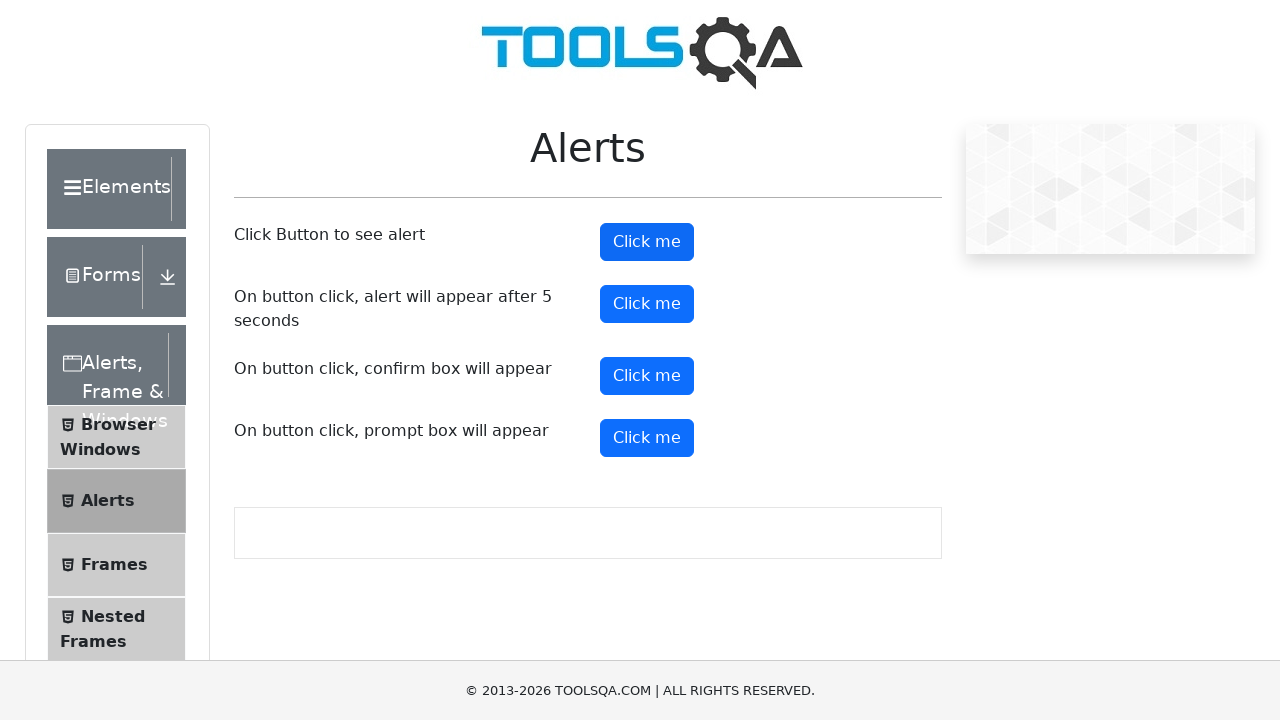

Set up dialog handler to accept simple alert
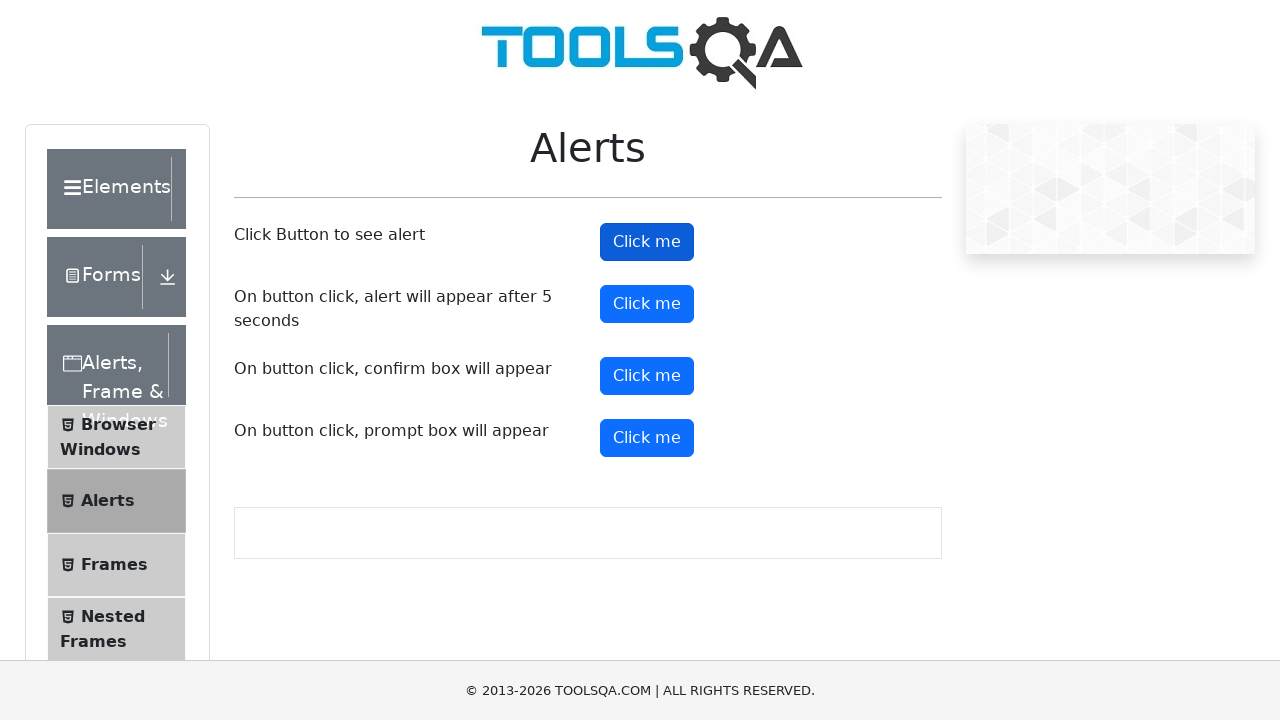

Clicked button to trigger confirmation dialog at (647, 376) on #confirmButton
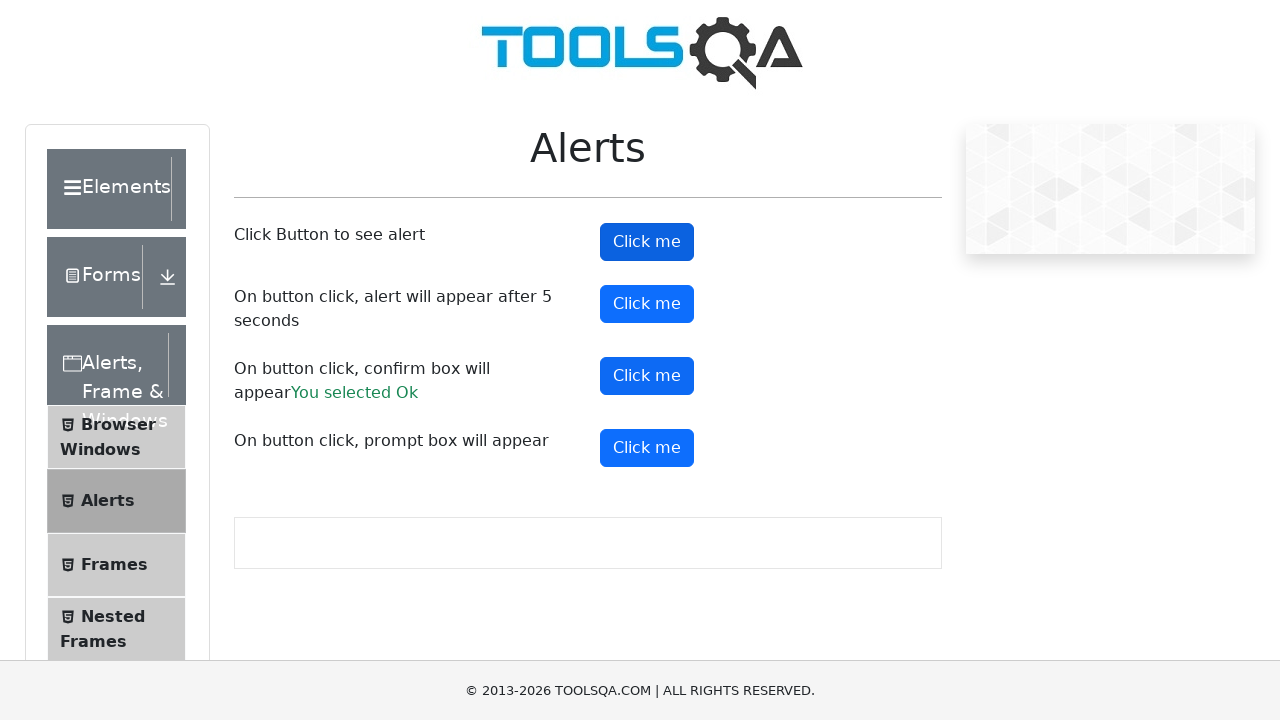

Set up dialog handler to accept confirmation dialog
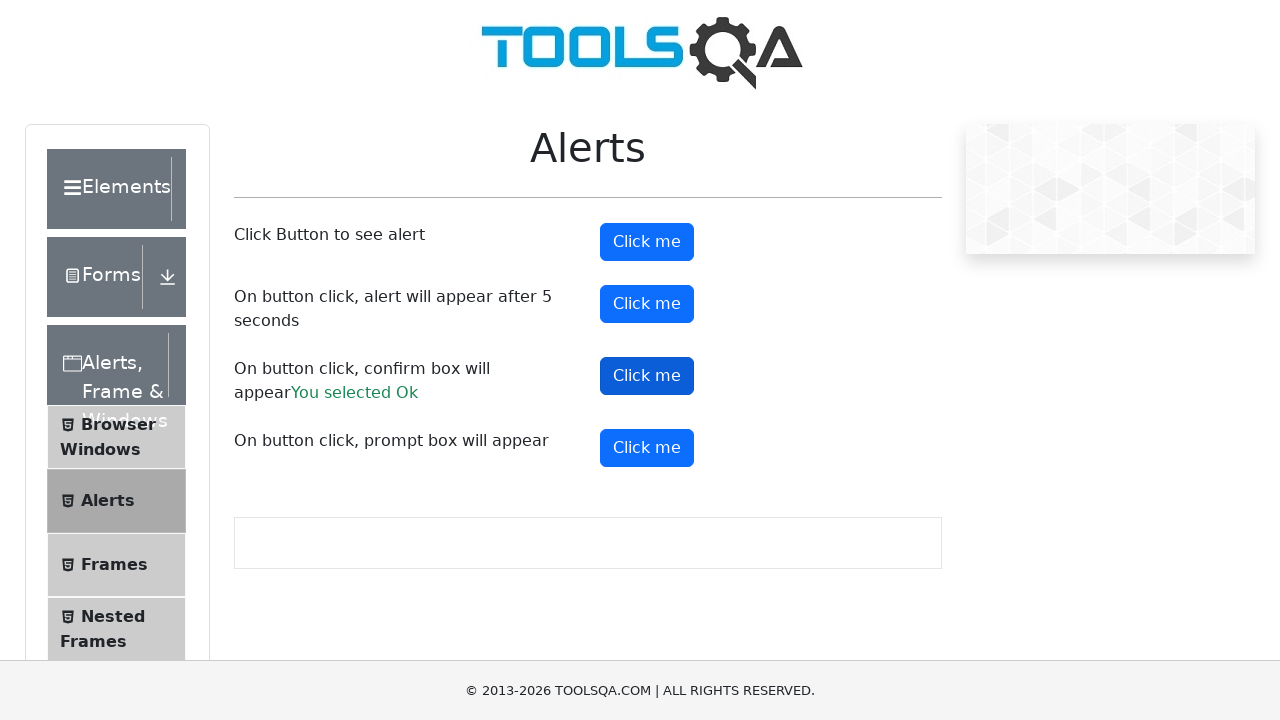

Set up one-time dialog handler for prompt with text input
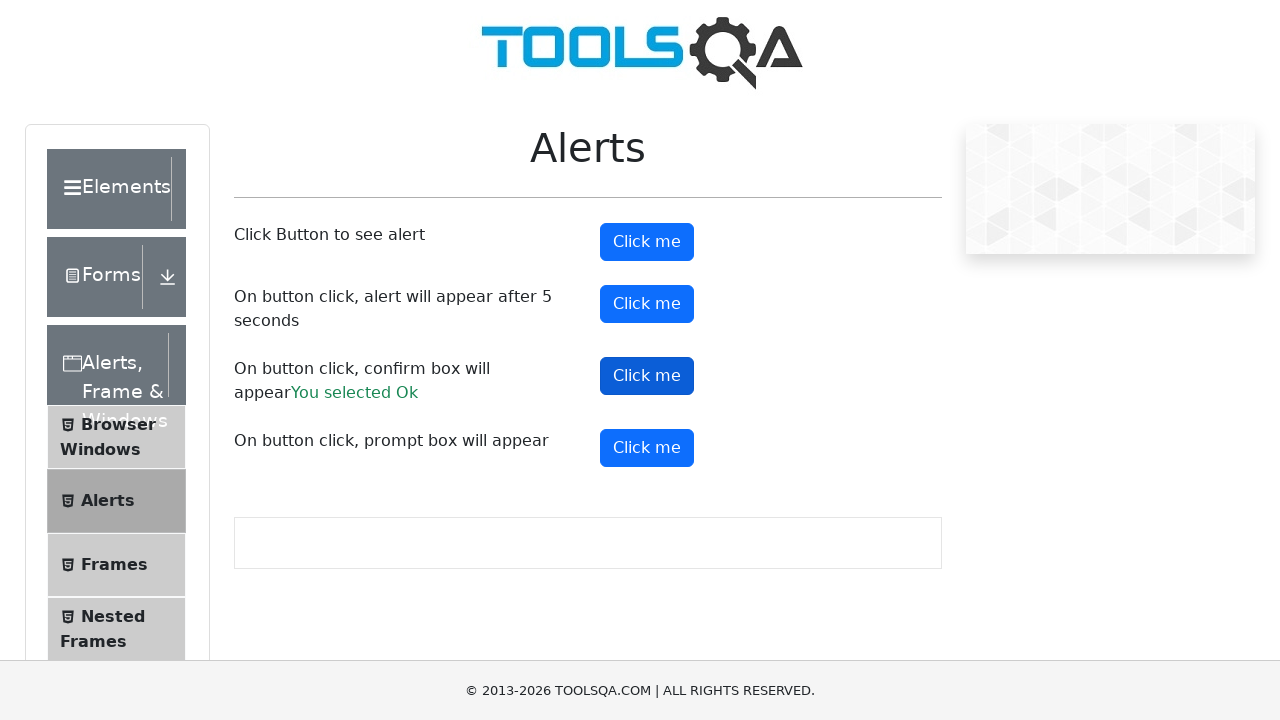

Clicked button to trigger prompt dialog at (647, 448) on #promtButton
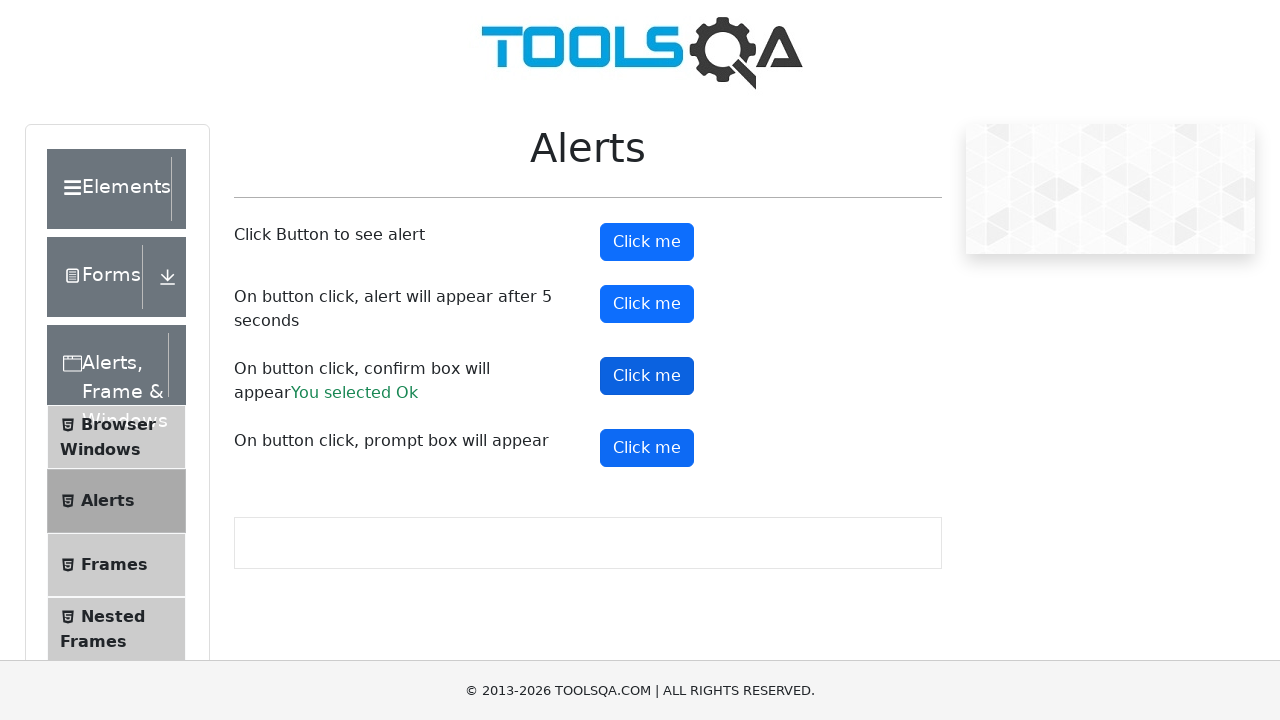

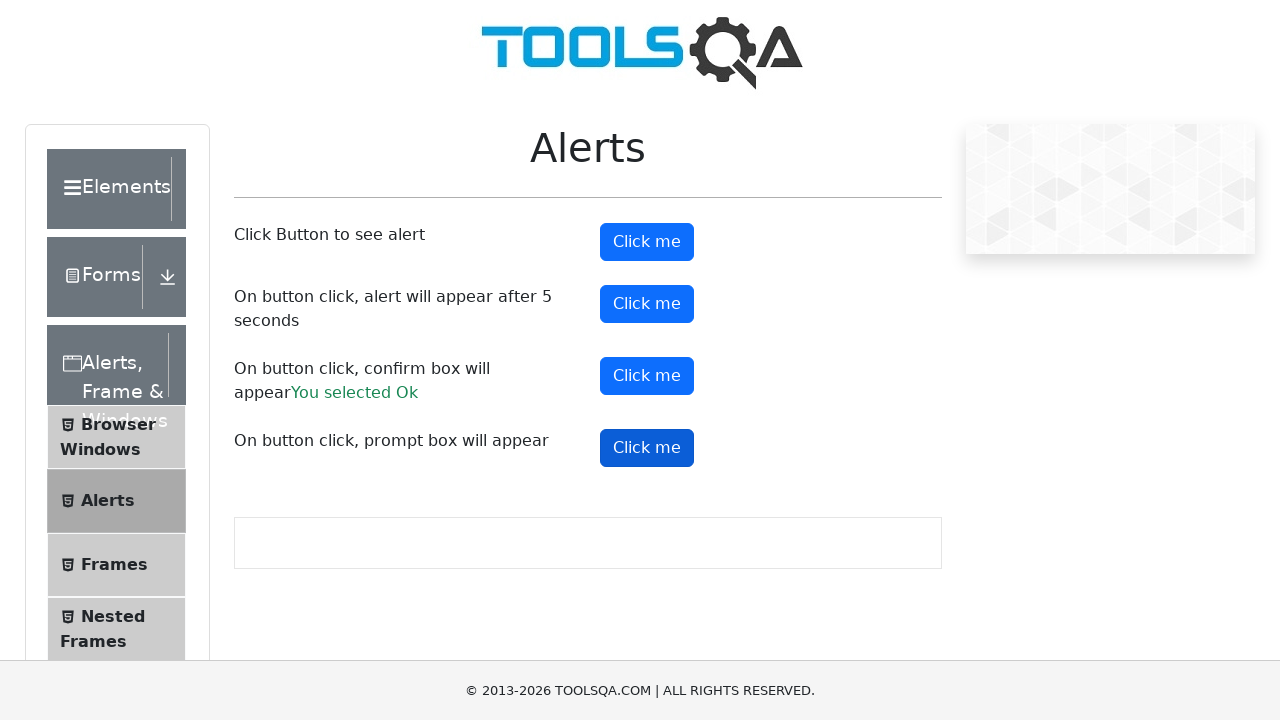